Tests console logging by clicking buttons that trigger console.log and console.error messages

Starting URL: https://www.selenium.dev/selenium/web/bidi/logEntryAdded.html

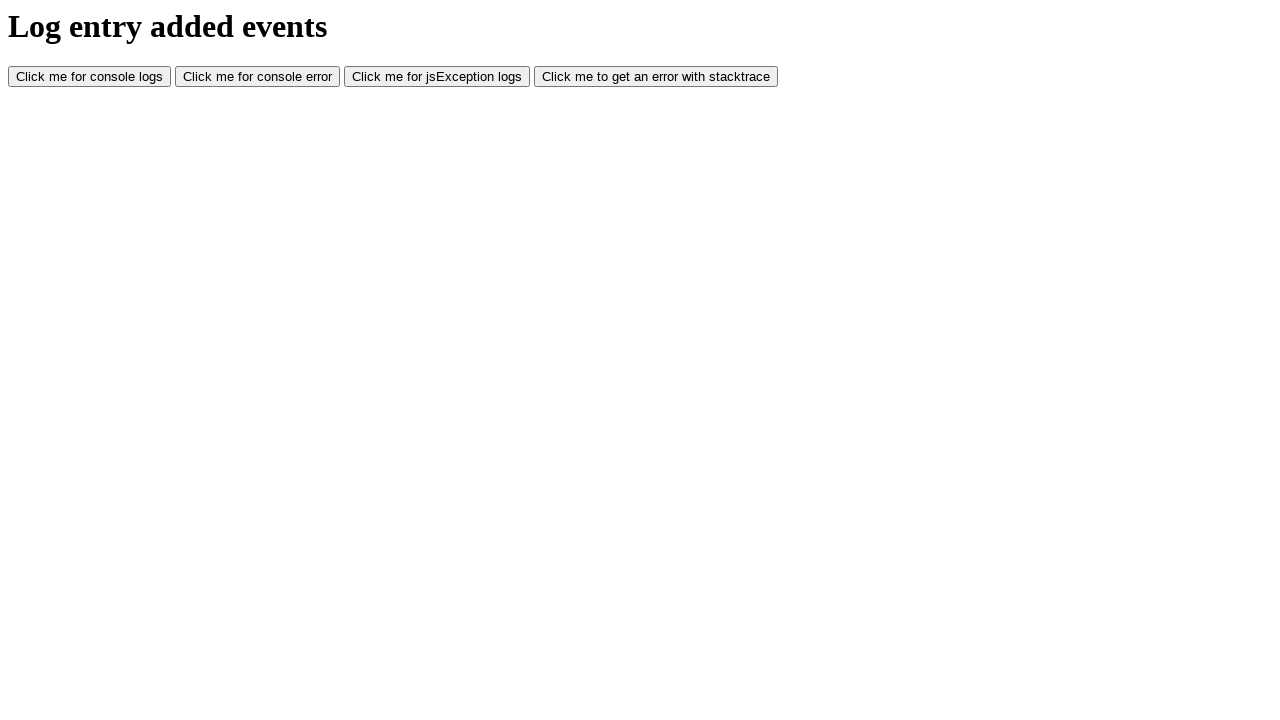

Navigated to console logs BiDi API test page
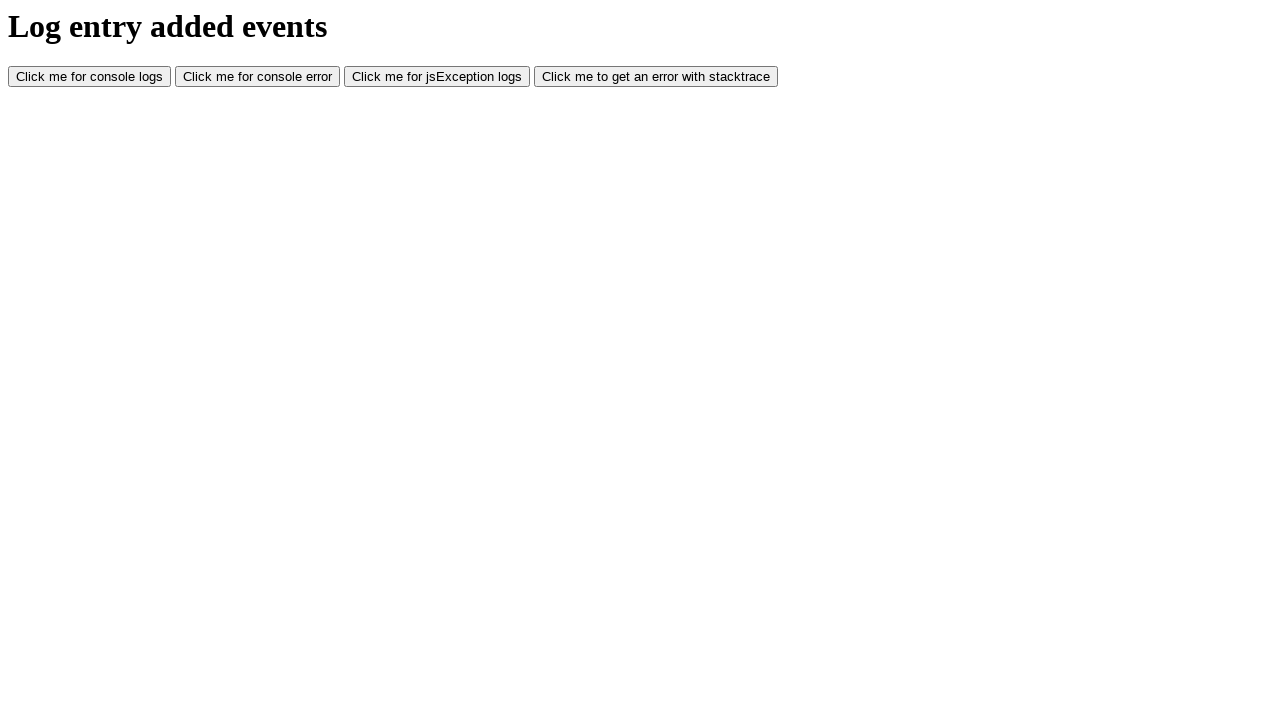

Clicked button to trigger console.log message at (90, 77) on #consoleLog
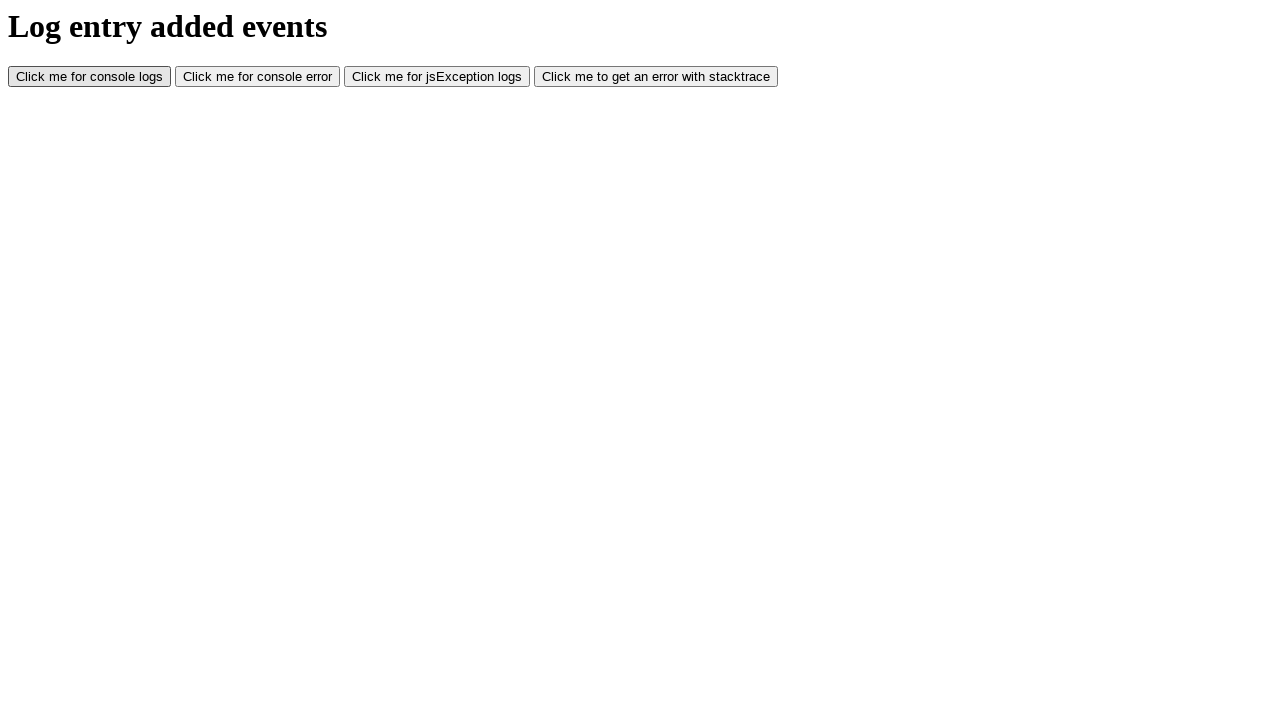

Clicked button to trigger console.error message at (258, 77) on #consoleError
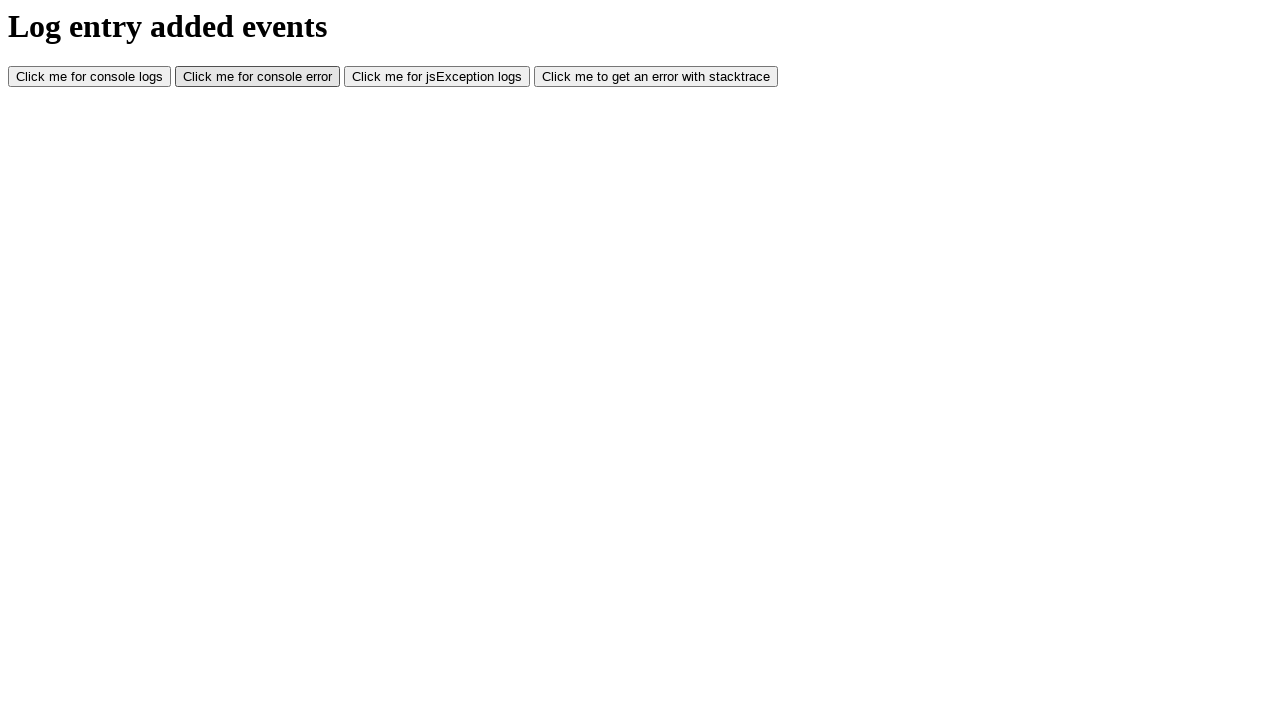

Waited 500ms for console messages to be processed
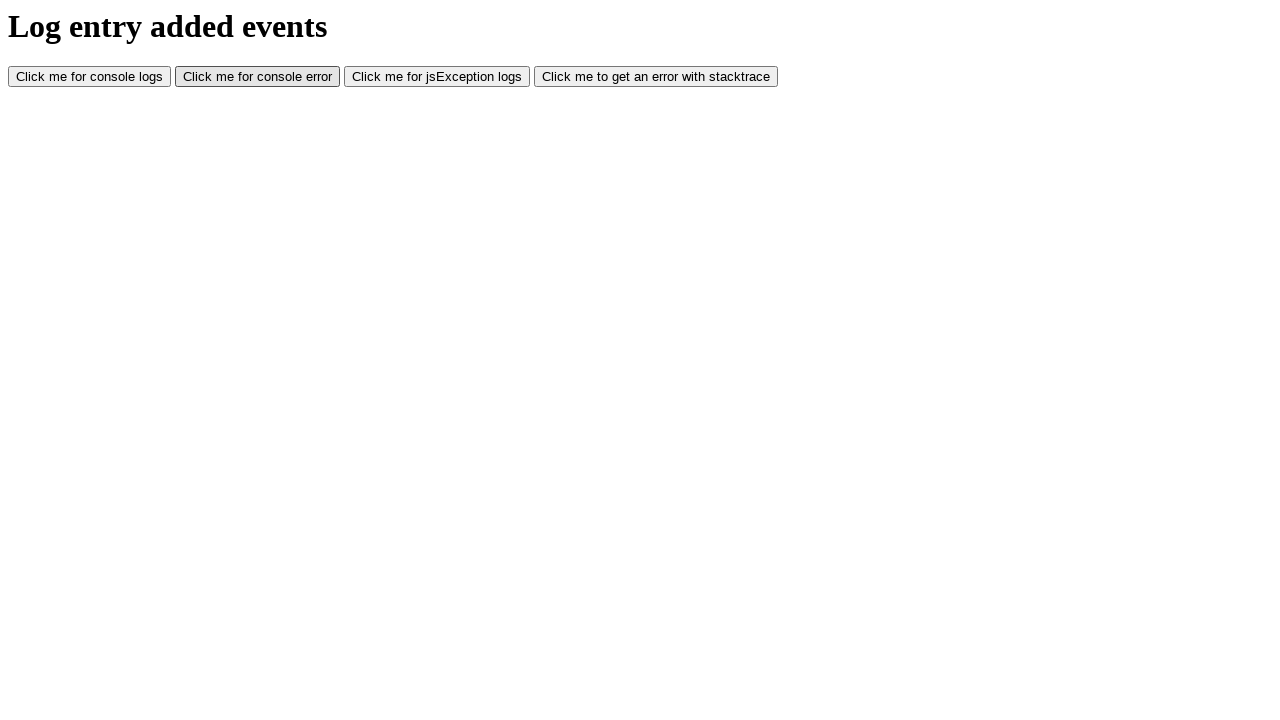

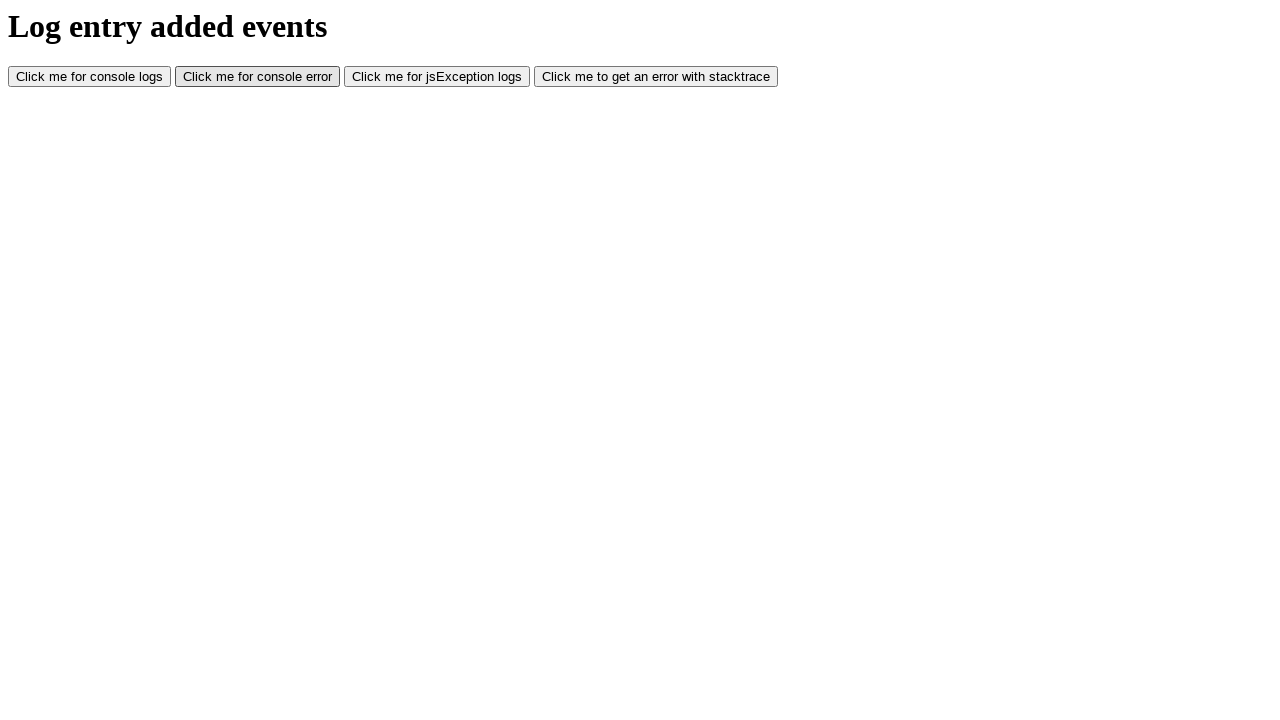